Tests email confirmation validation by entering mismatched emails and verifying the error message

Starting URL: https://alada.vn/tai-khoan/dang-ky.html

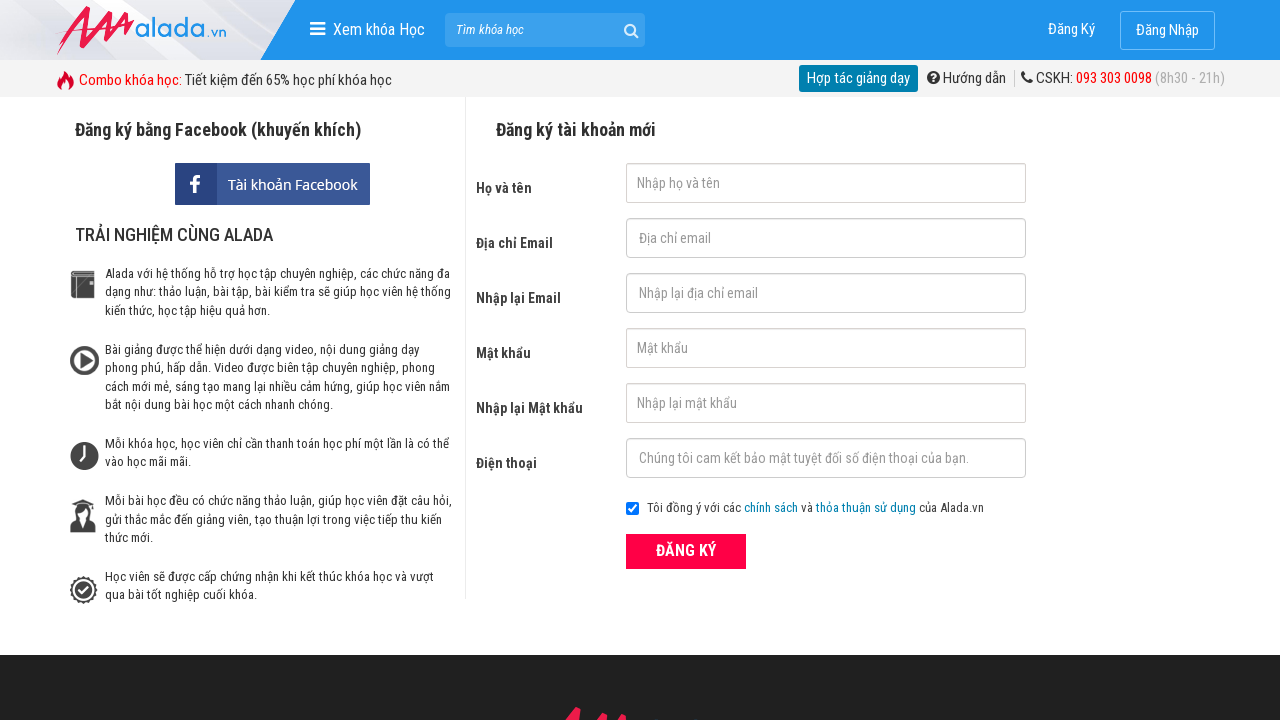

Filled first name field with 'Nguyen Loc' on #txtFirstname
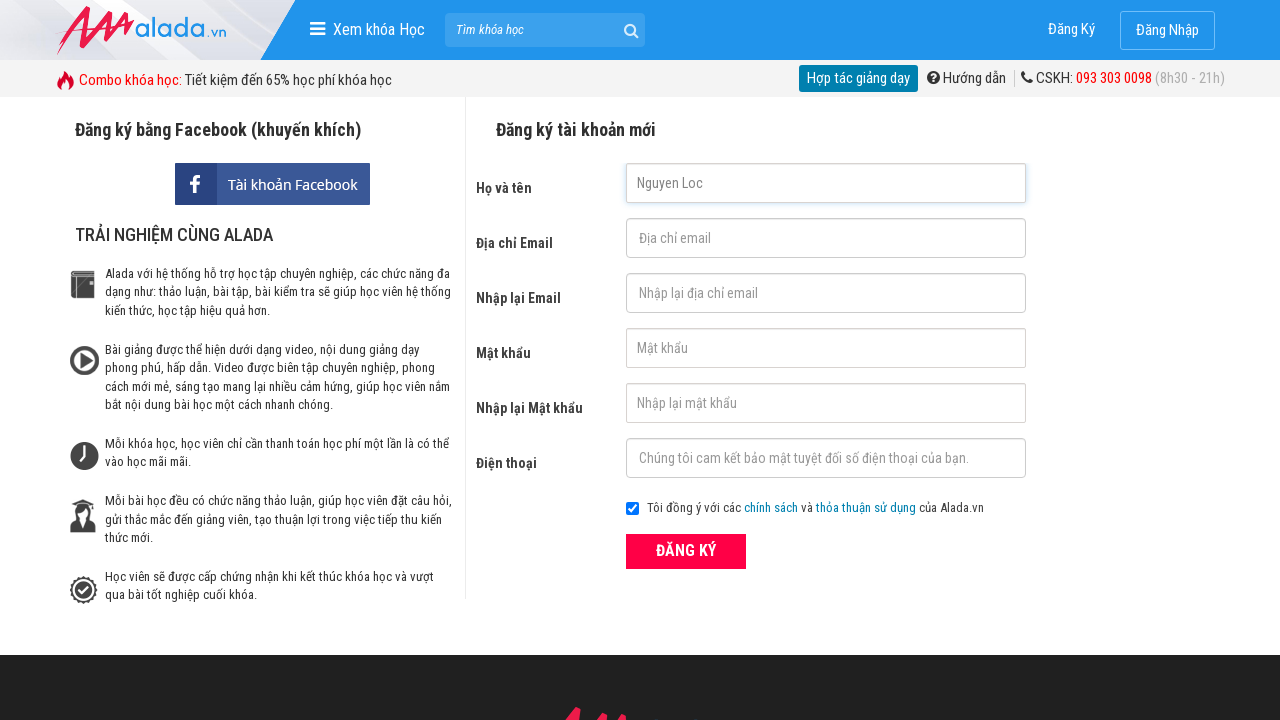

Filled email field with 'nguyen@loc.com' on #txtEmail
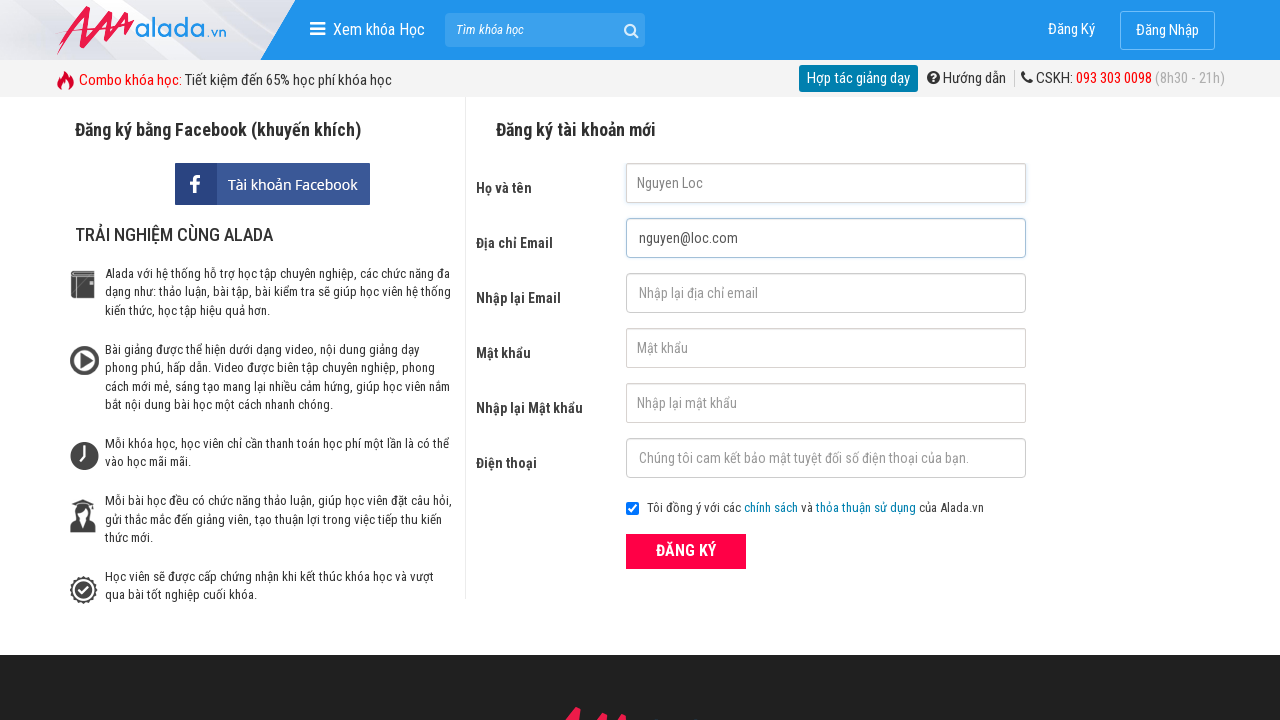

Filled confirm email field with mismatched email 'nguyen@loc.net' on #txtCEmail
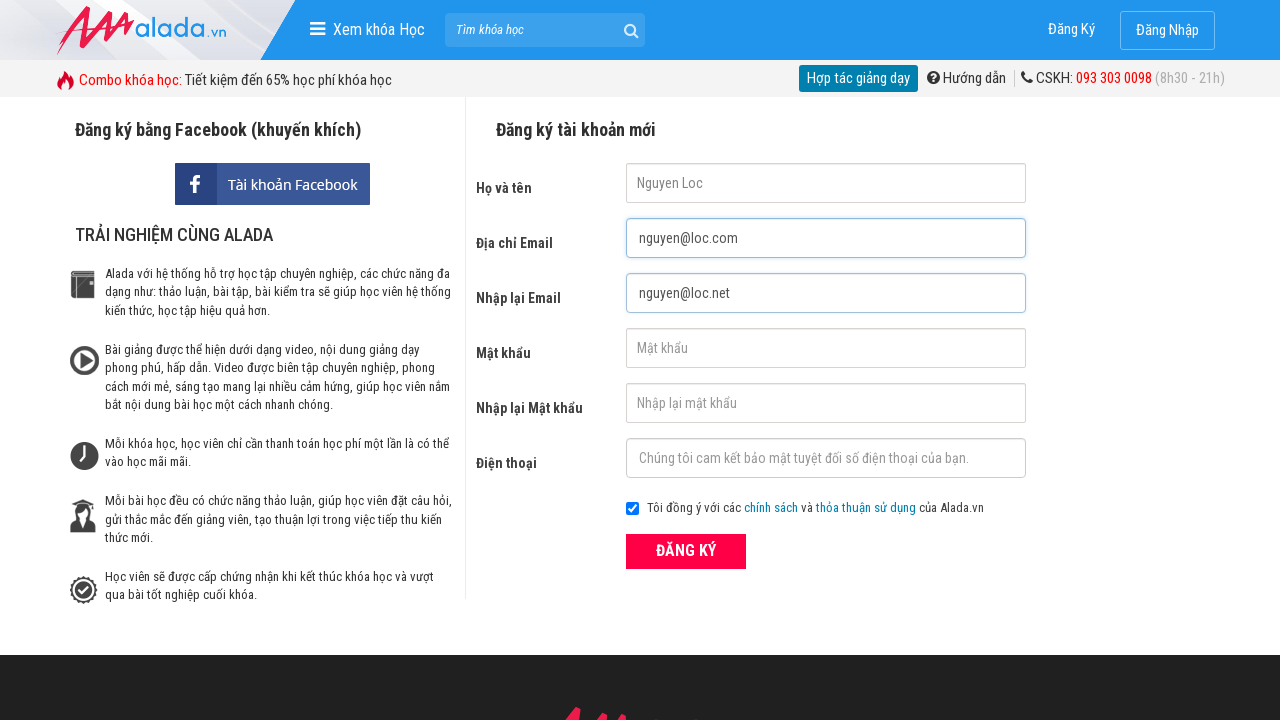

Filled password field with '123456' on #txtPassword
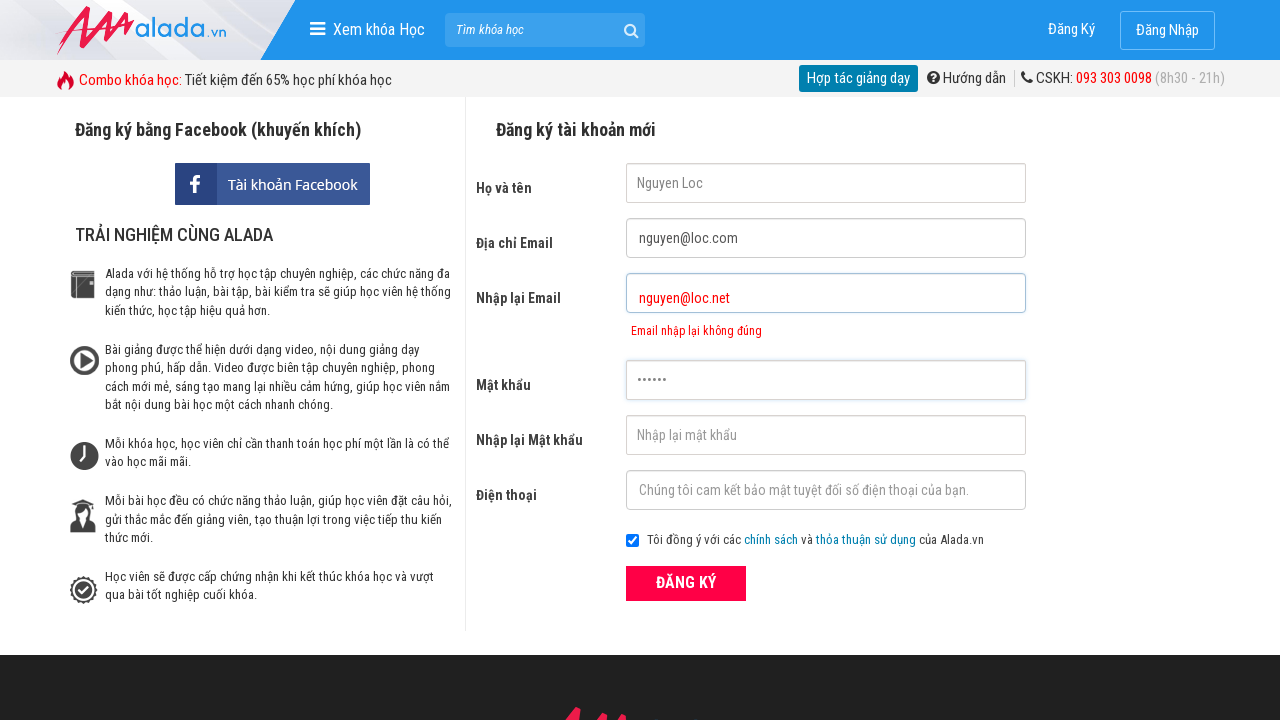

Filled confirm password field with '123456' on #txtCPassword
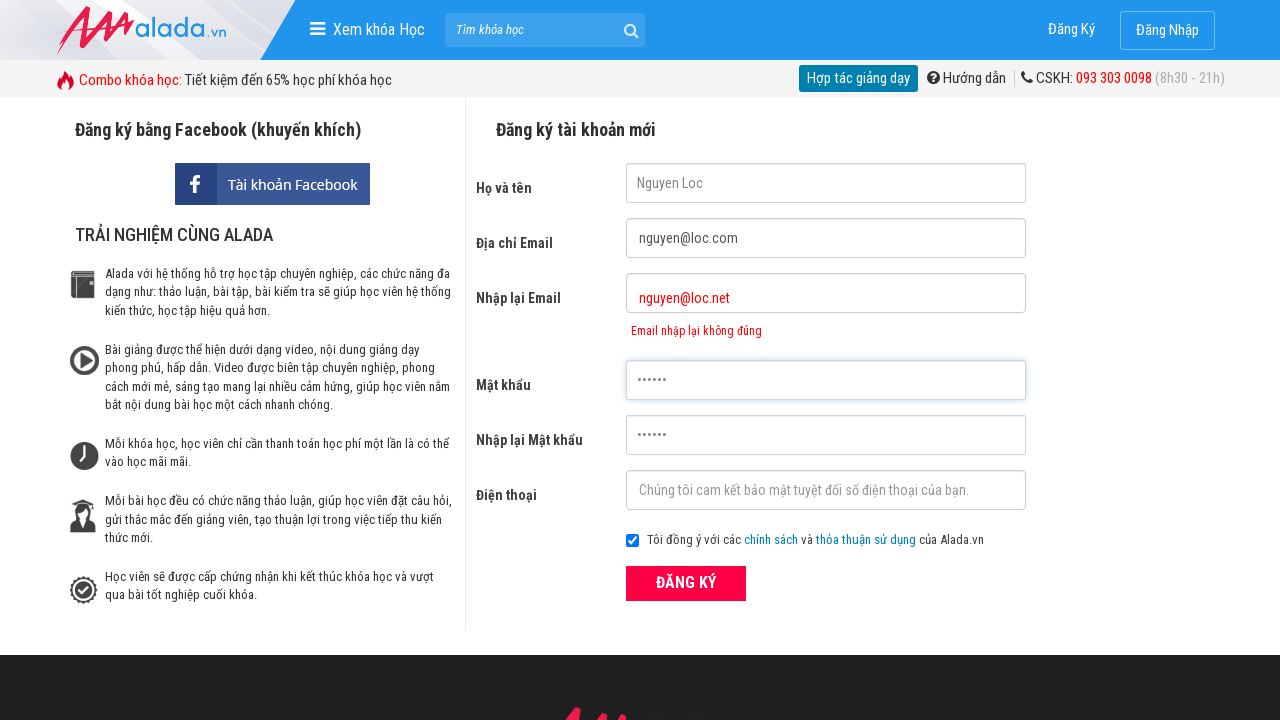

Filled phone field with '0123452345' on #txtPhone
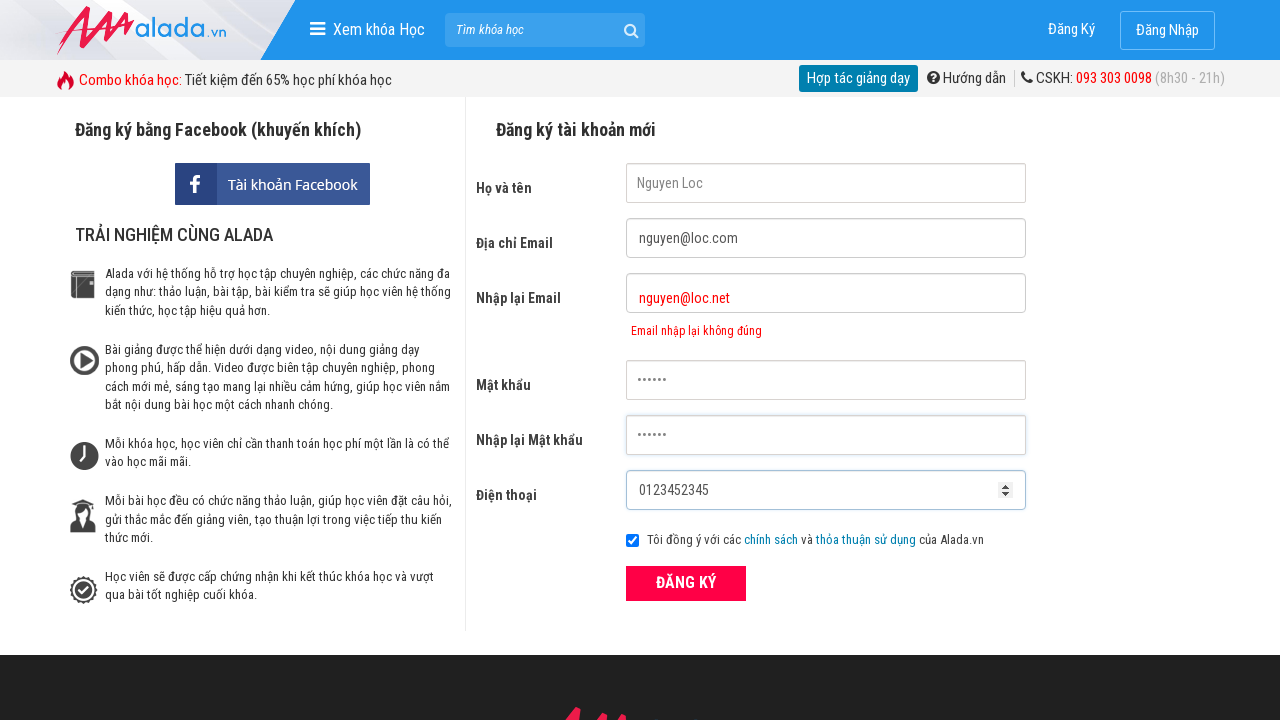

Clicked ĐĂNG KÝ (Register) button to submit registration form at (686, 583) on xpath=//form[@id='frmLogin']//button[text()='ĐĂNG KÝ']
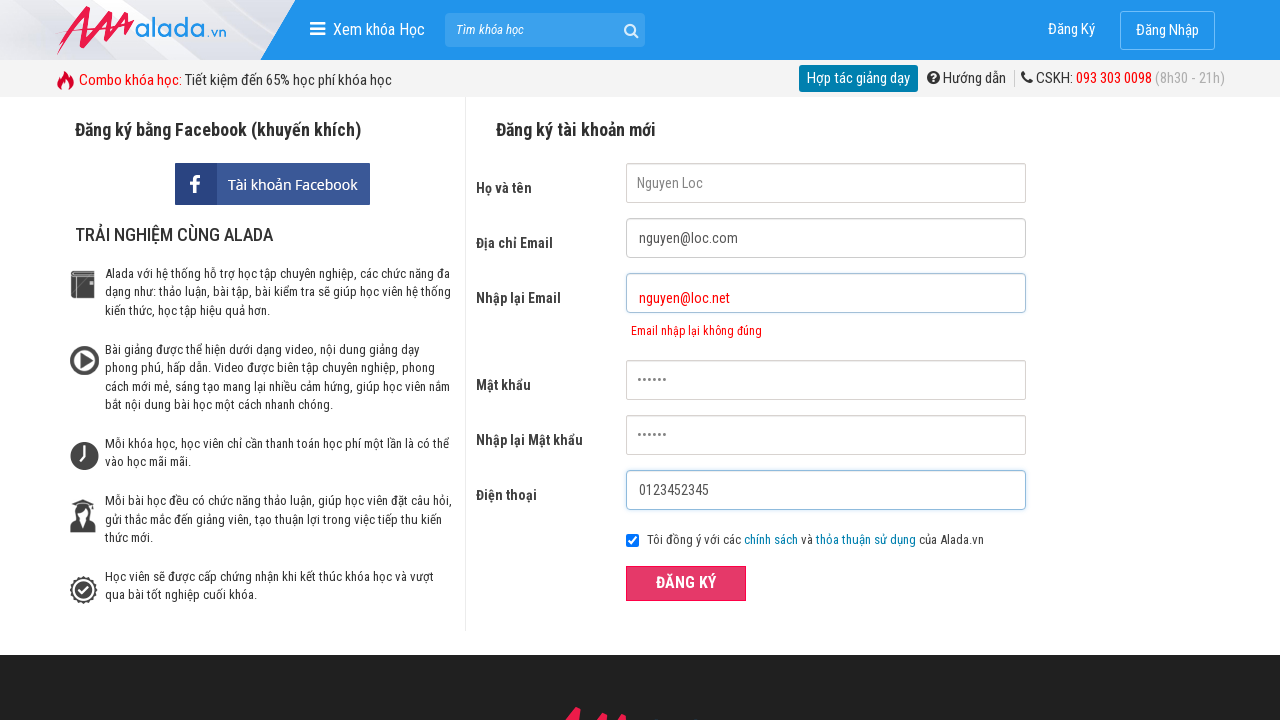

Confirm email error message appeared, validating mismatched emails rejection
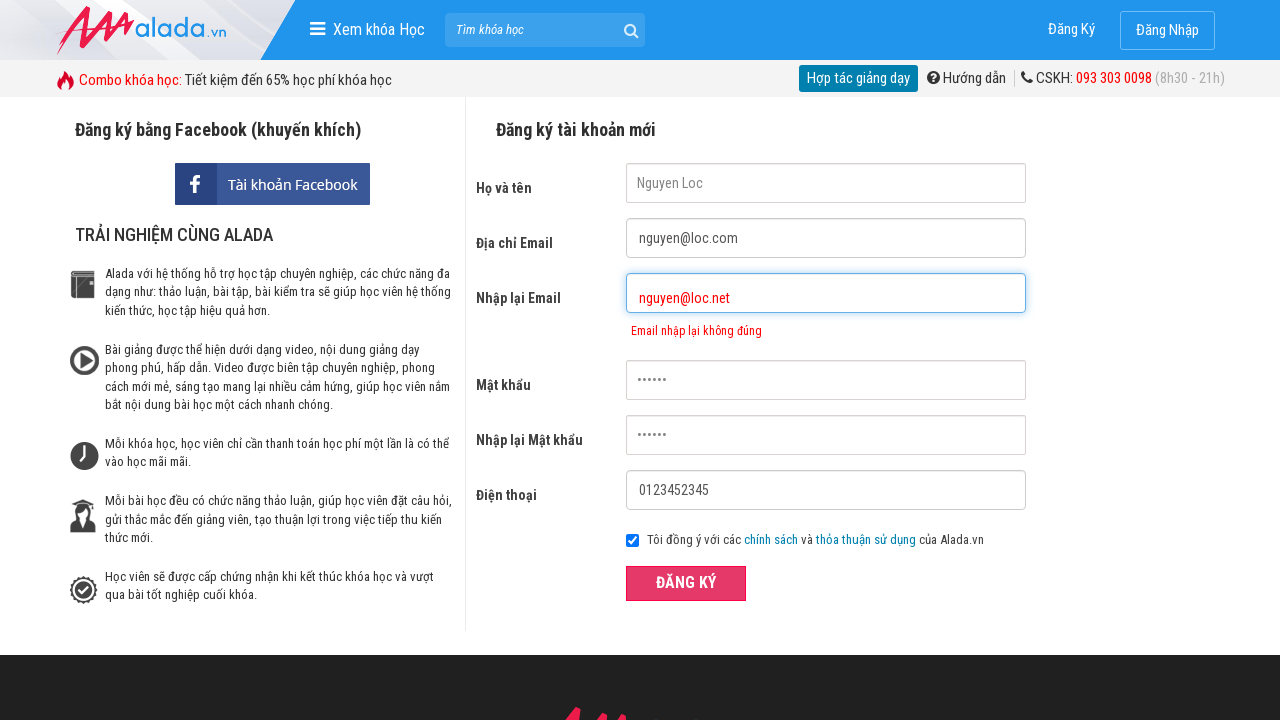

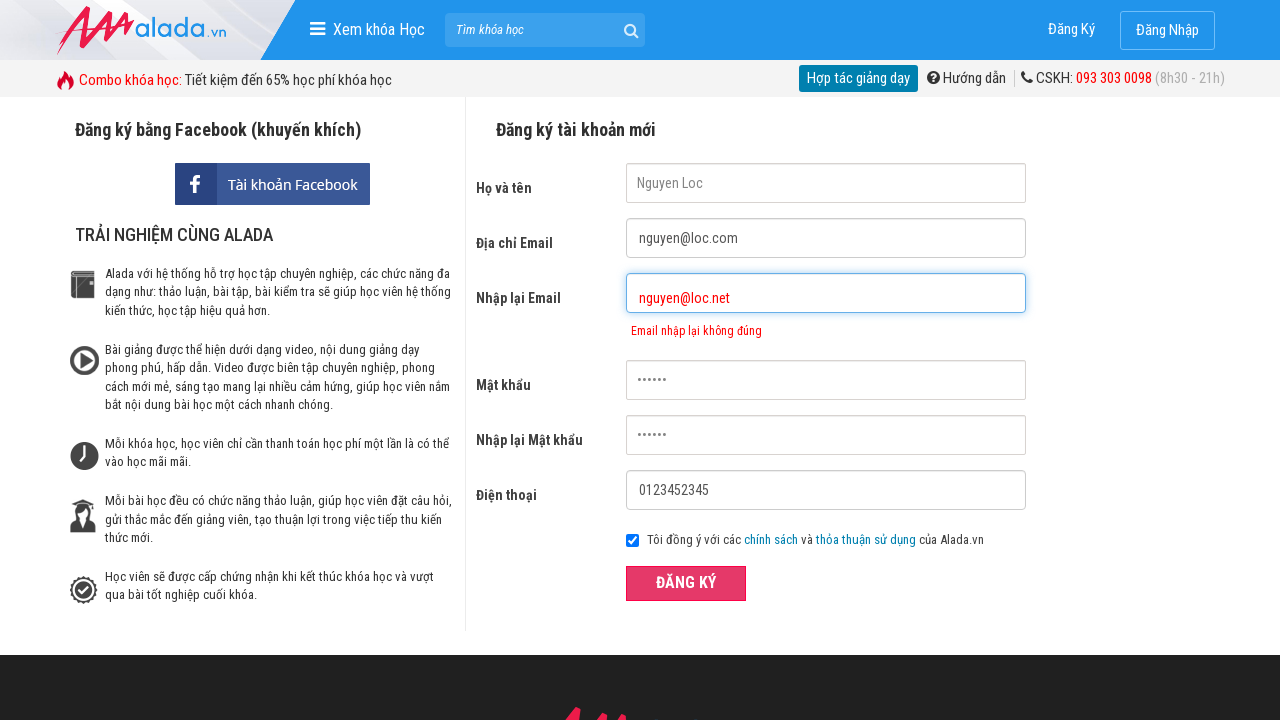